Tests the Plan 2 registration flow by navigating to the pricing page, clicking the "Yearly" button to switch to yearly plans, then clicking the "Register" button for Plan 2 and verifying redirection to the registration page.

Starting URL: https://smoothmaths.co.uk/pricing/

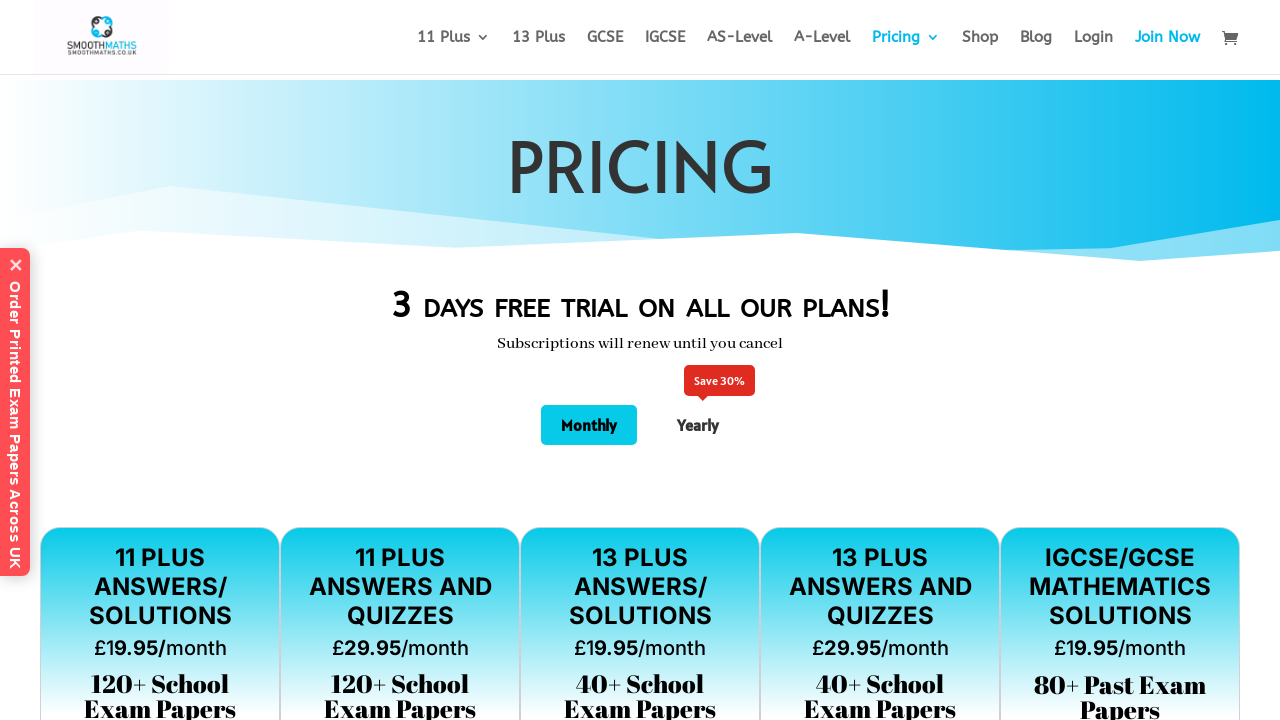

Pricing page fully loaded (networkidle)
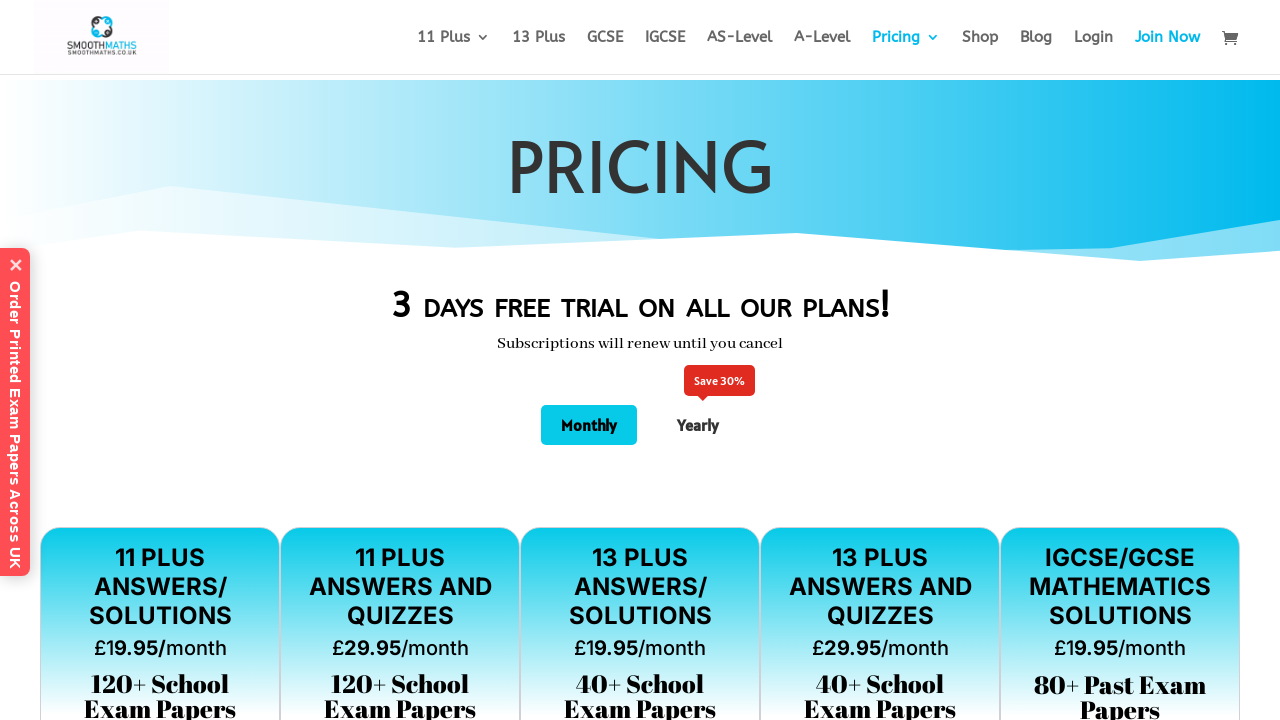

Clicked 'Yearly' button to switch to yearly plans at (698, 425) on xpath=//button/span[contains(text(),'Yearly')]/..
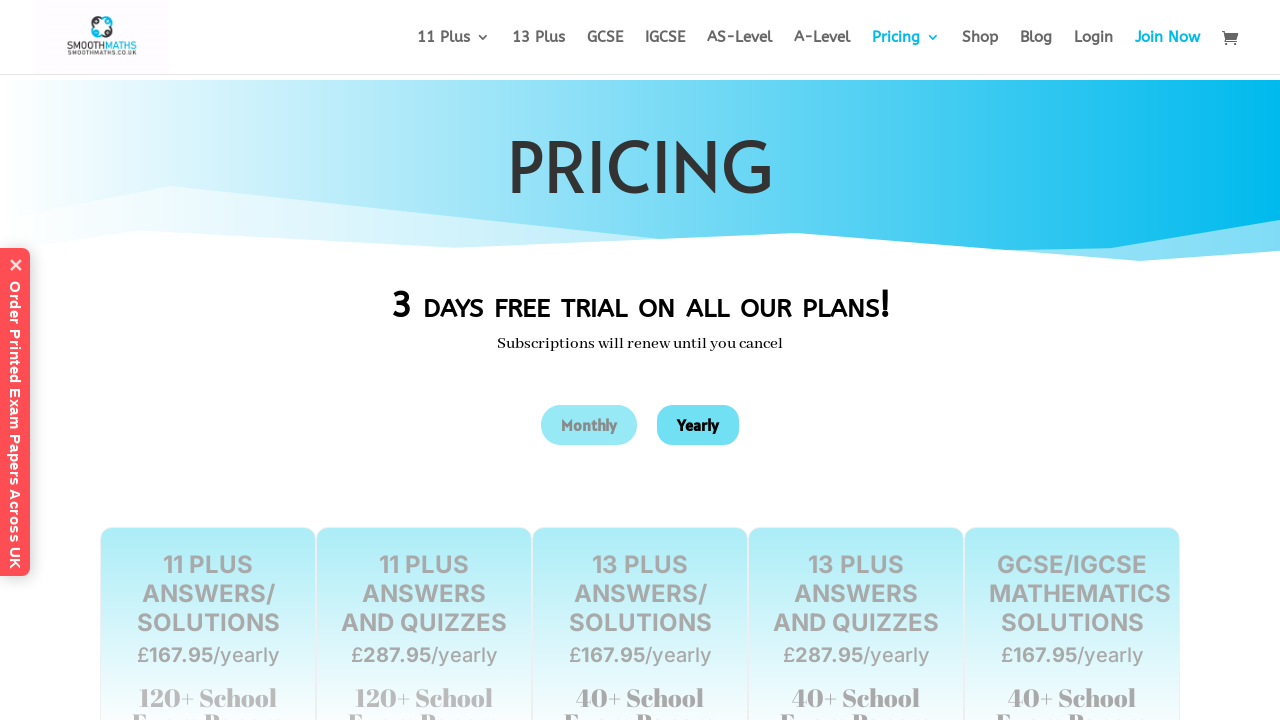

Yearly plan Register buttons became visible
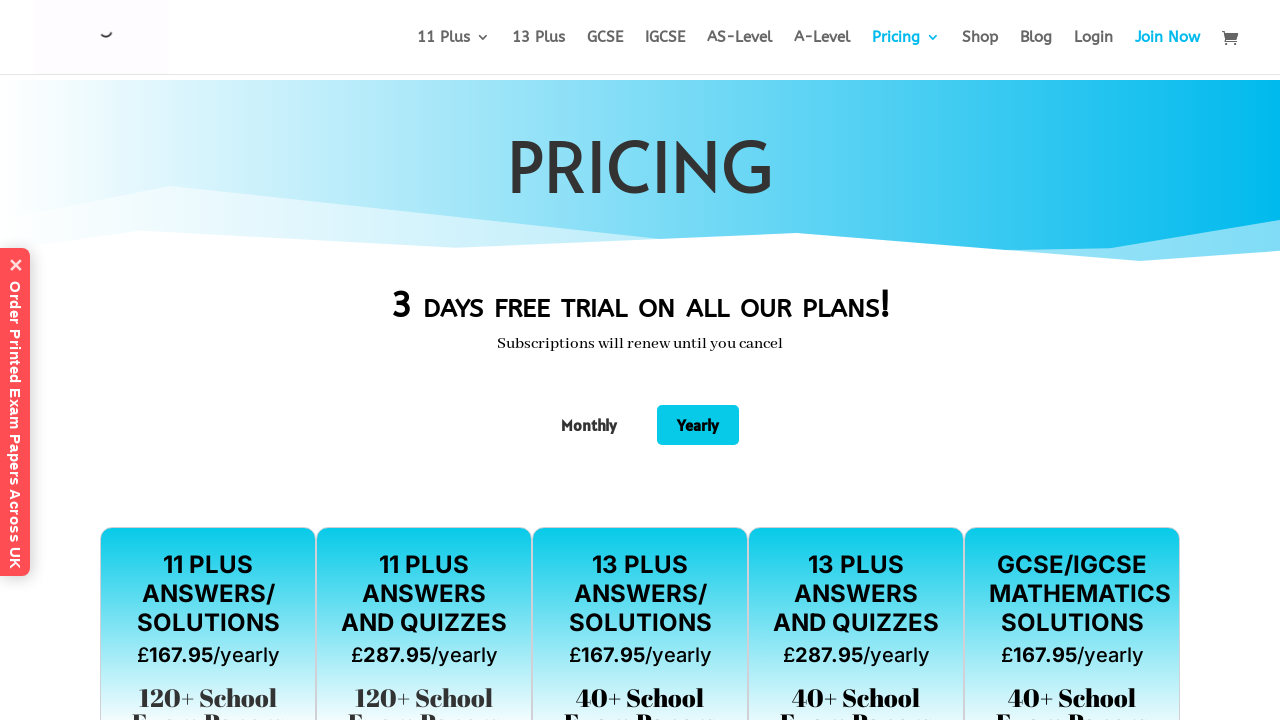

Clicked 'Register' button for Plan 2 (yearly) at (424, 360) on (//a[contains(text(),'Register') and contains(@href, 'yearly')])[2]
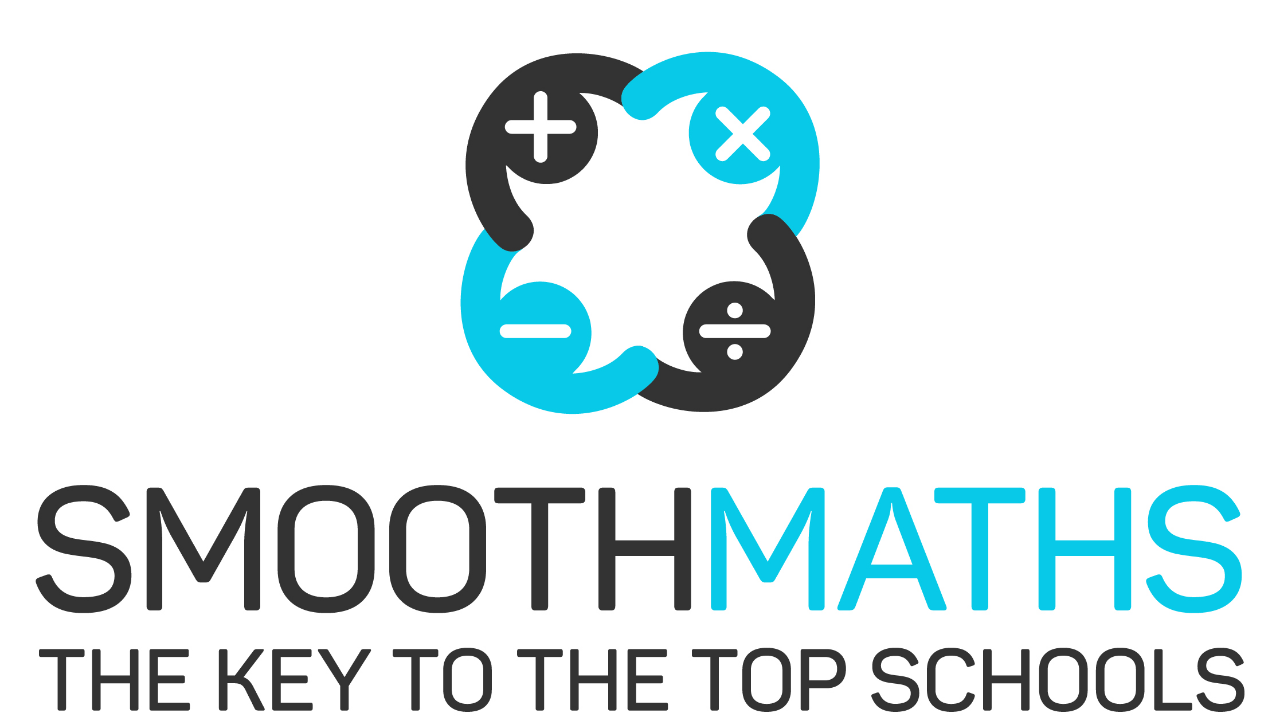

Successfully redirected to Plan 2 yearly registration page
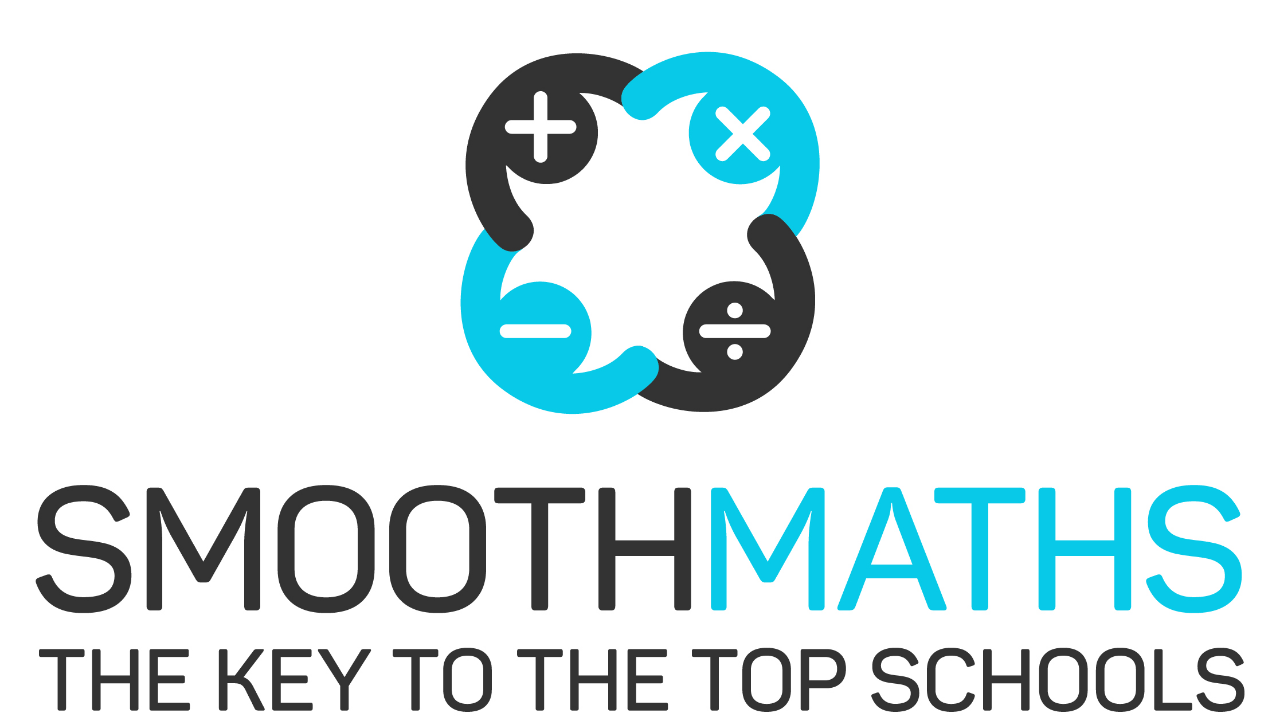

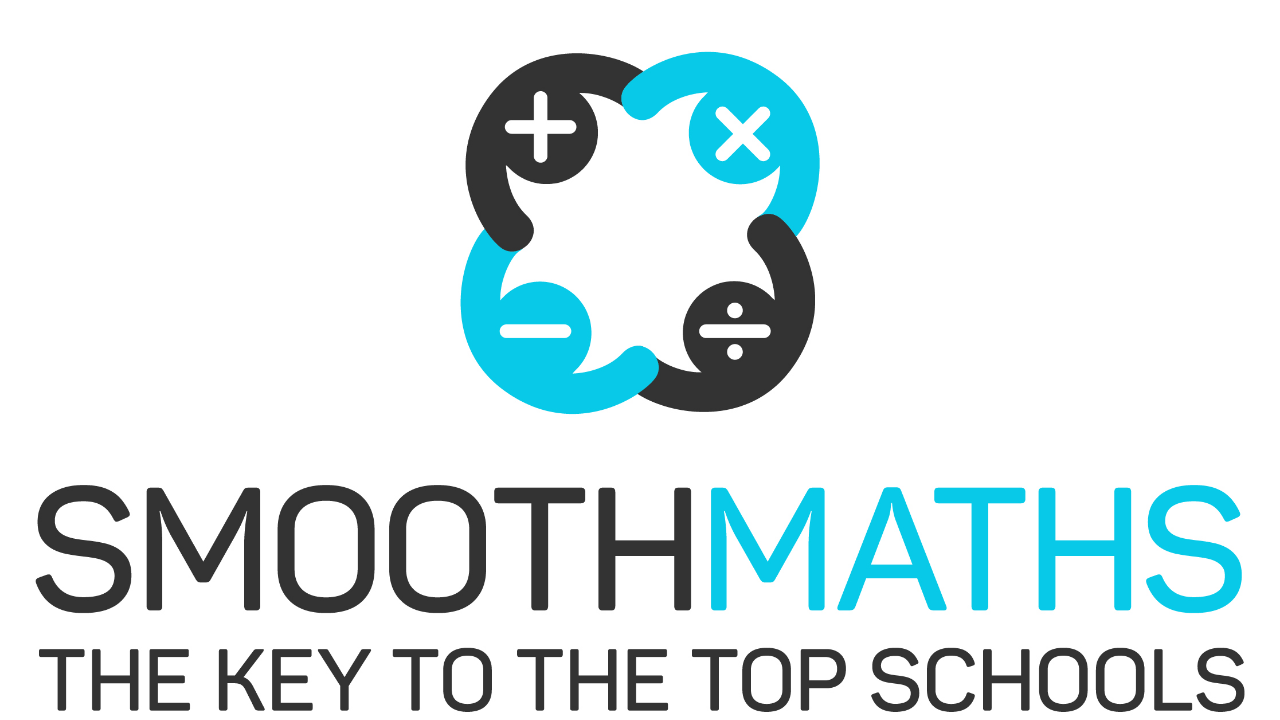